Tests the search functionality on an e-commerce site by searching for "NOKIA" products and verifying results are displayed

Starting URL: https://shop-ease-b2fc1.web.app/products

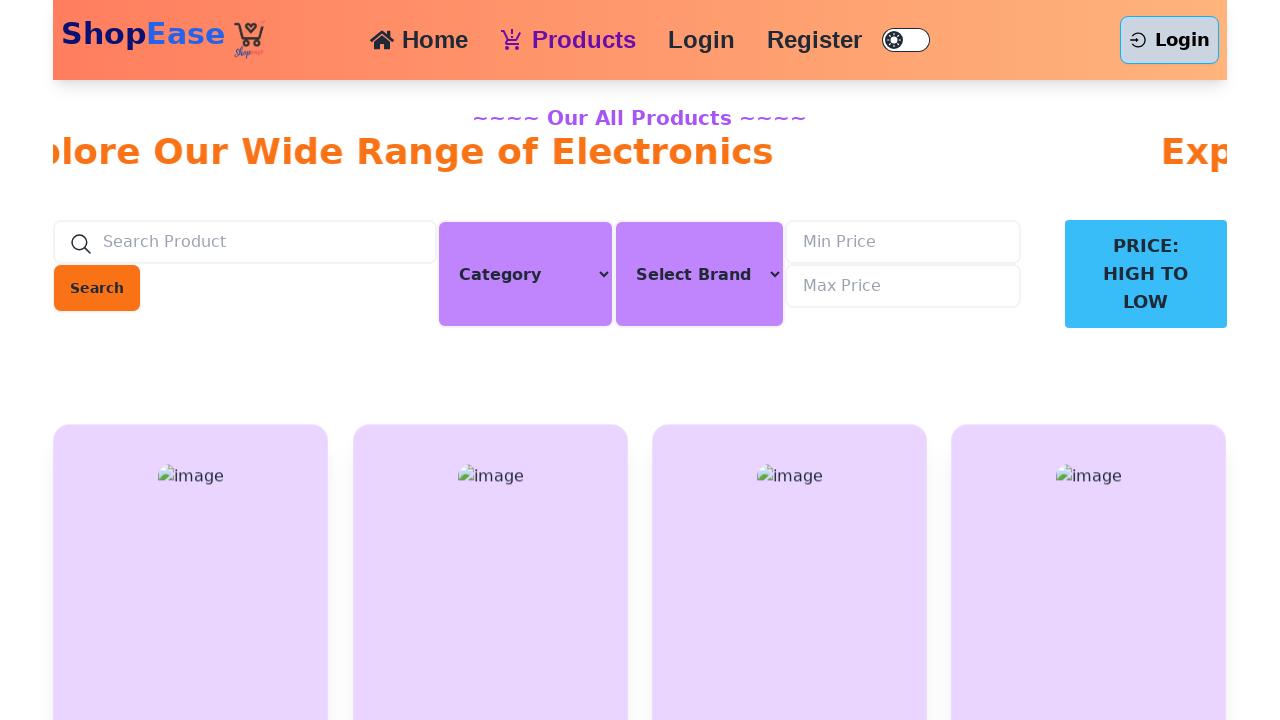

Search input field loaded
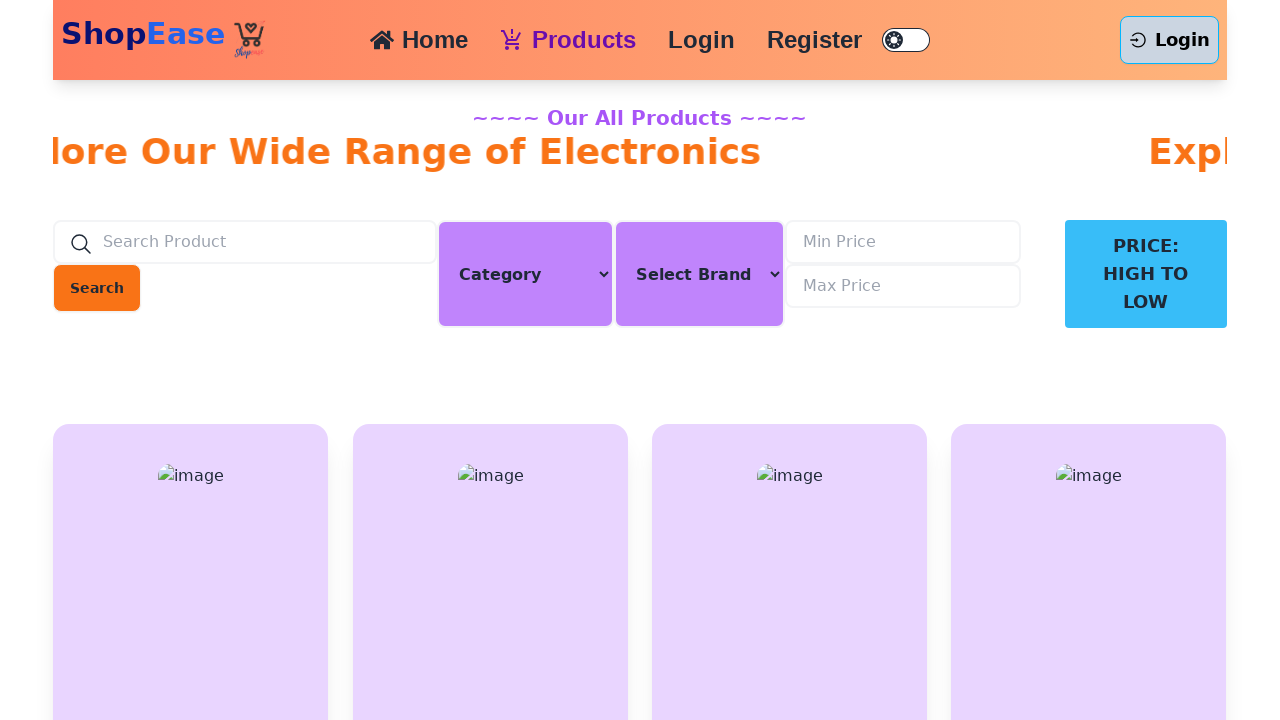

Clicked on search input field at (245, 242) on .p-2.px-12.lg\:w-96.border-2.border-gray-100.rounded-lg
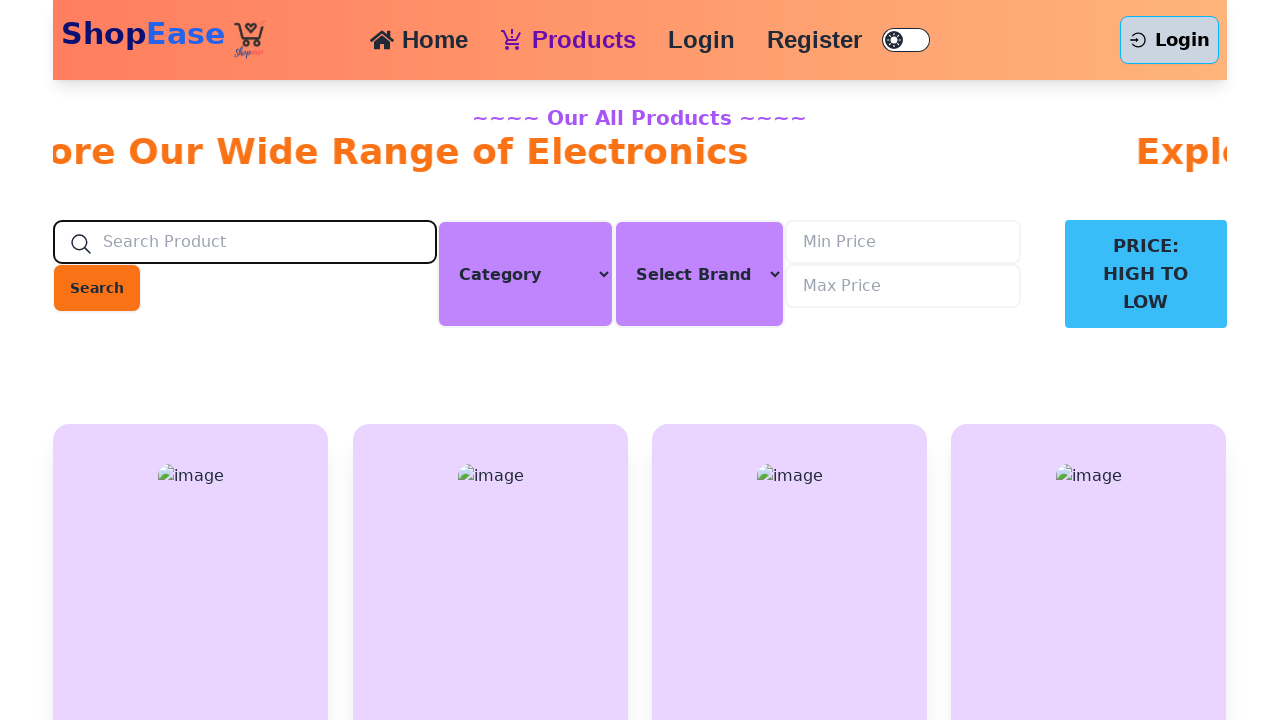

Entered 'NOKIA' in search field on .p-2.px-12.lg\:w-96.border-2.border-gray-100.rounded-lg
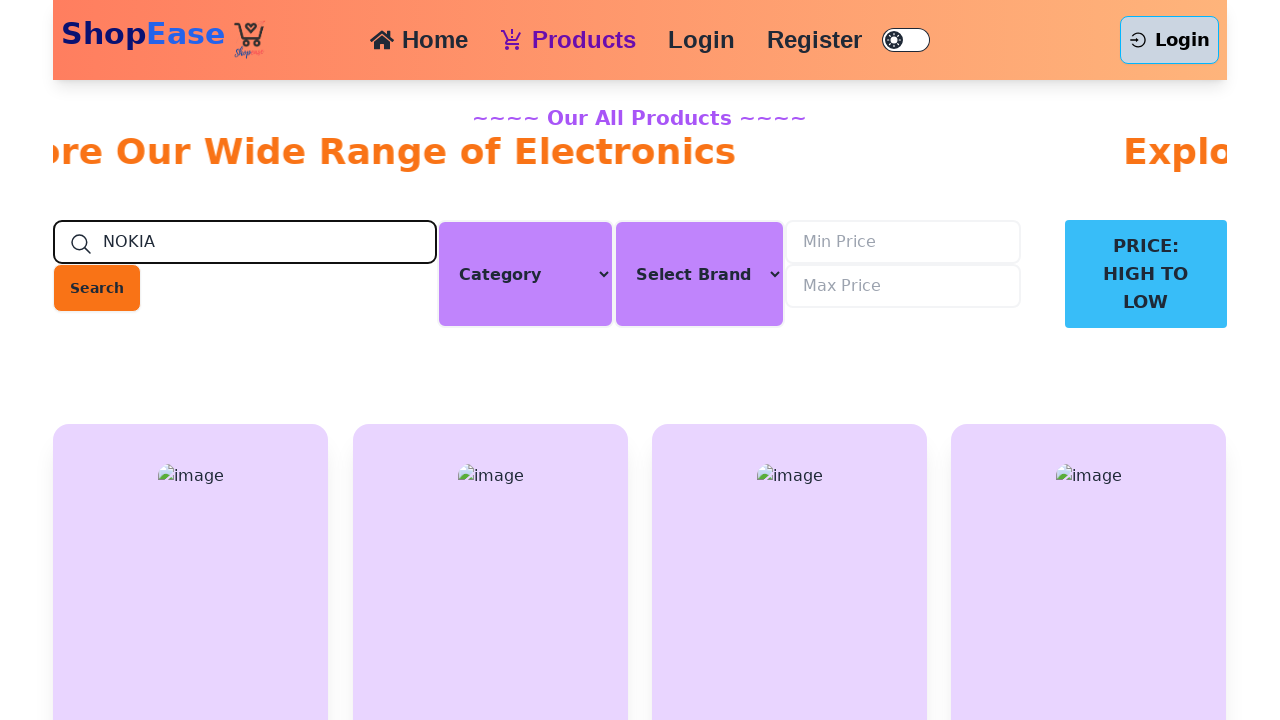

Clicked search button to search for NOKIA products at (97, 288) on input.btn.bg-orange-500[value='Search']
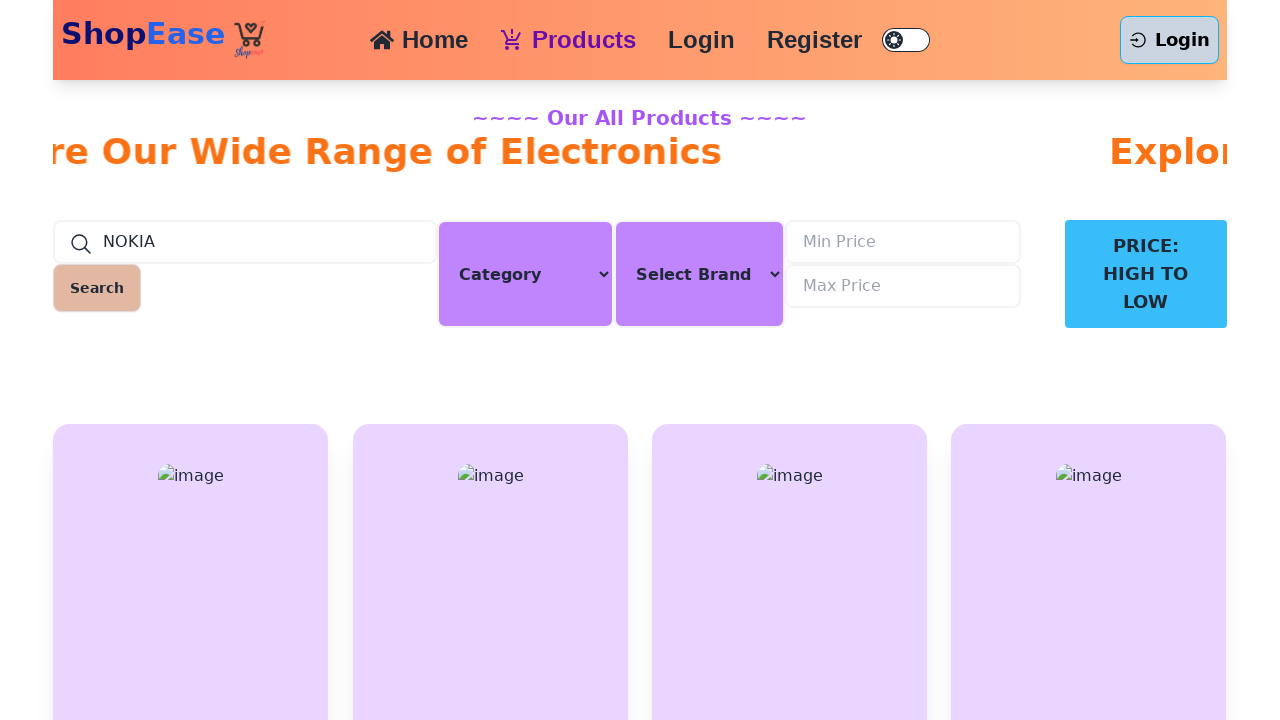

Waited for search results to load
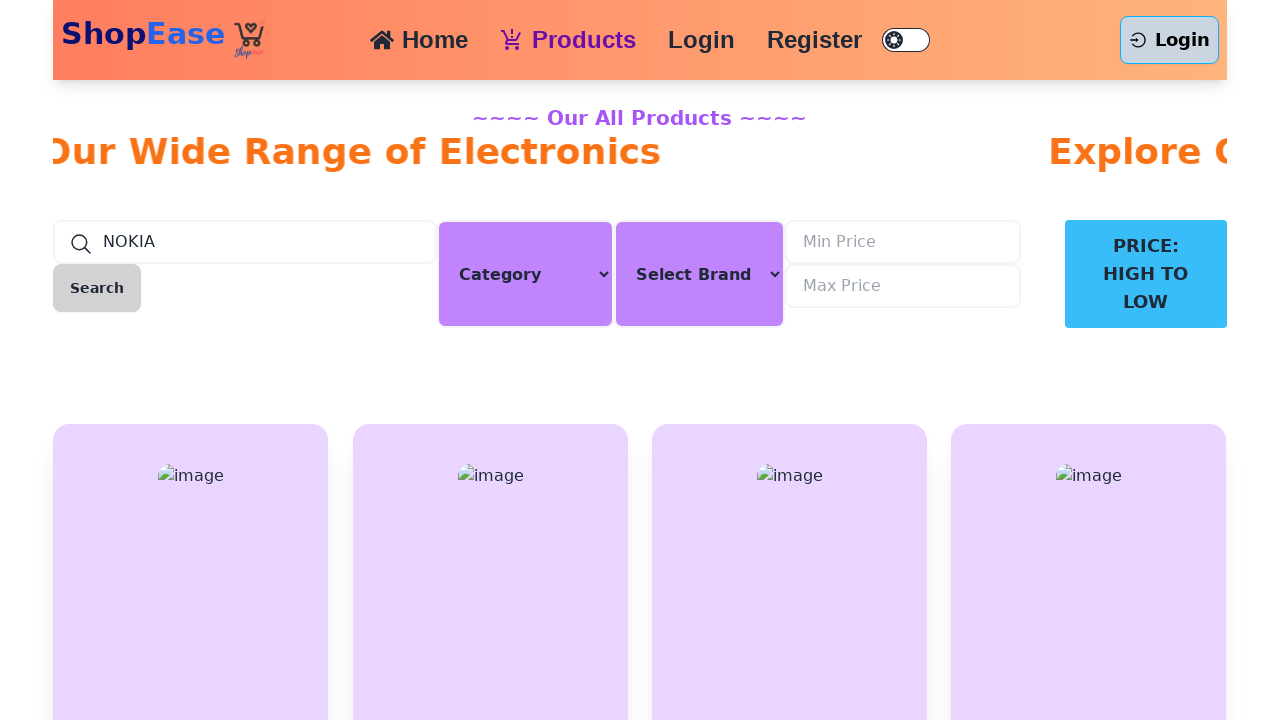

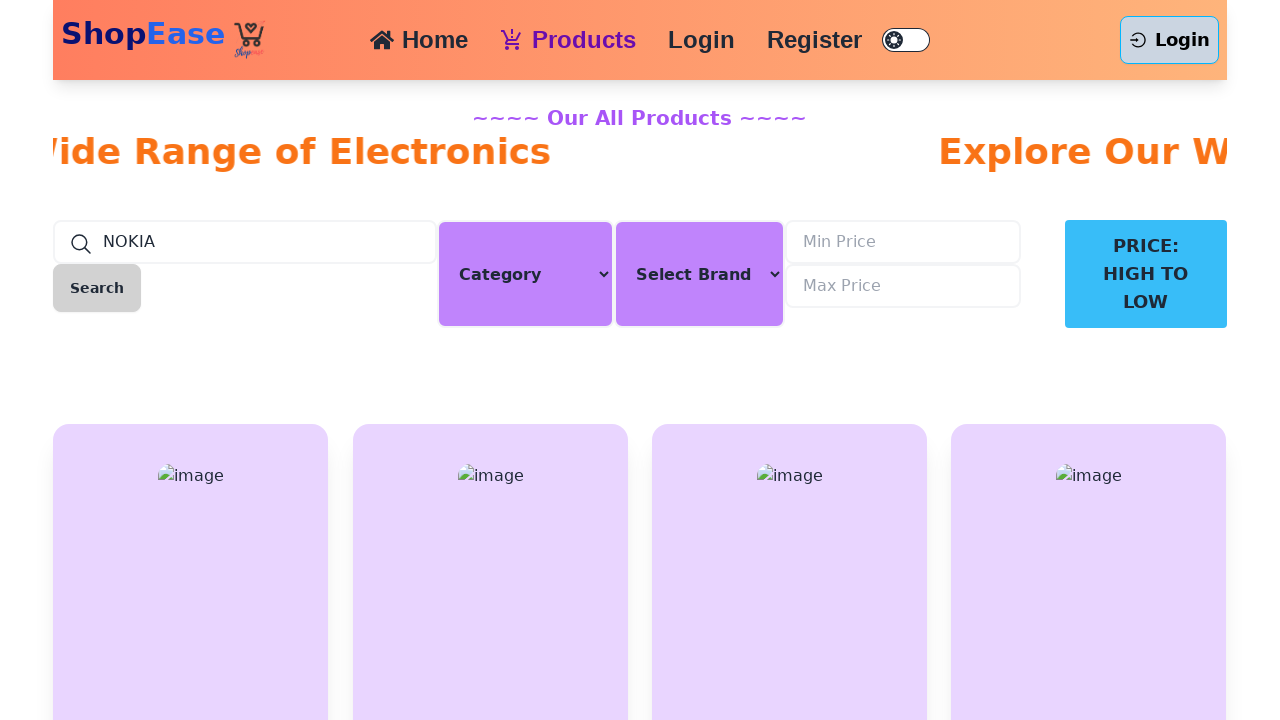